Tests a text box form by filling in Full Name, Email, Current Address, and Permanent Address fields, submitting the form, and verifying the submitted data is displayed correctly.

Starting URL: http://demoqa.com/text-box

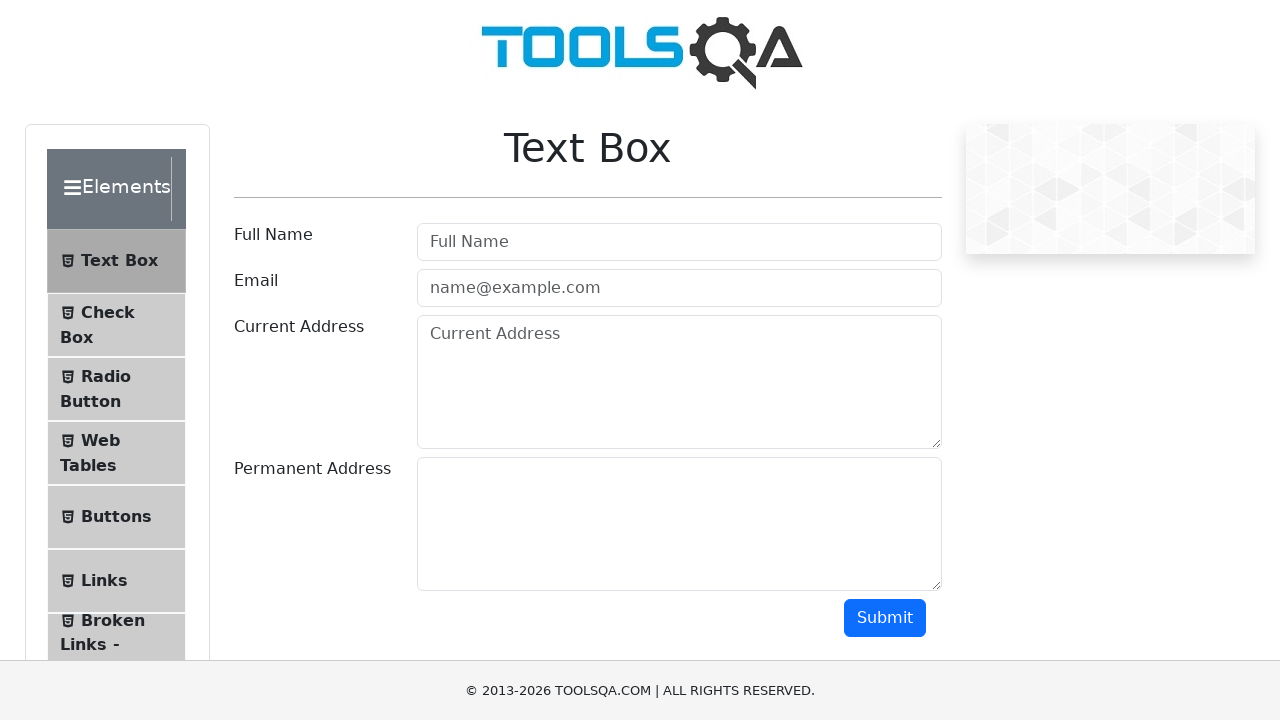

Filled Full Name field with 'Automation' on input[id='userName']
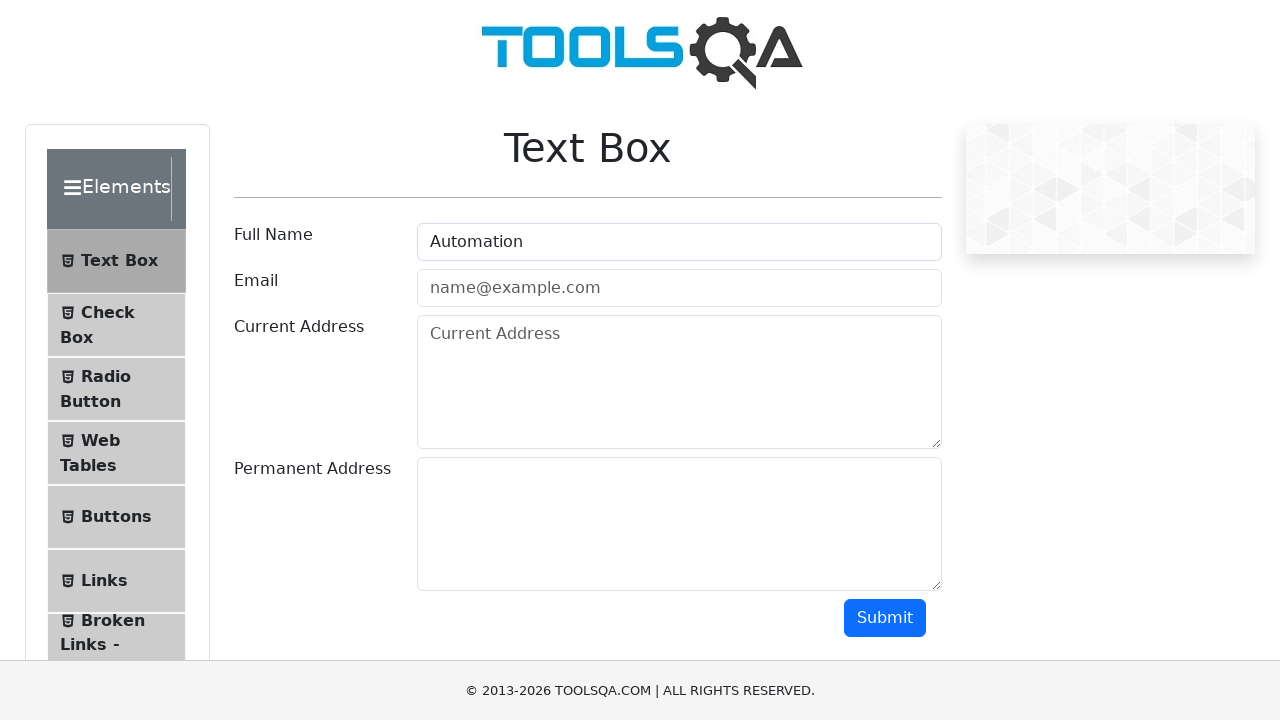

Filled Email field with 'Testing@gmail.com' on input[id='userEmail']
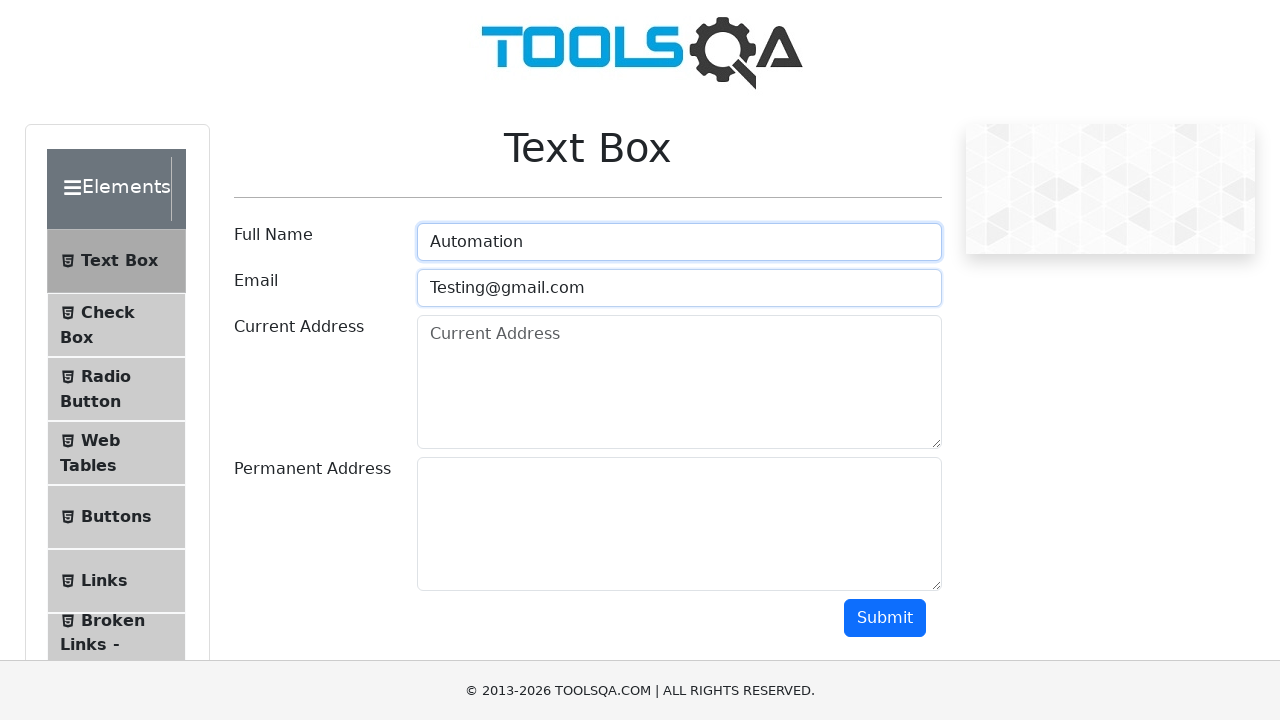

Filled Current Address field with 'Testing Current Address' on textarea[id='currentAddress']
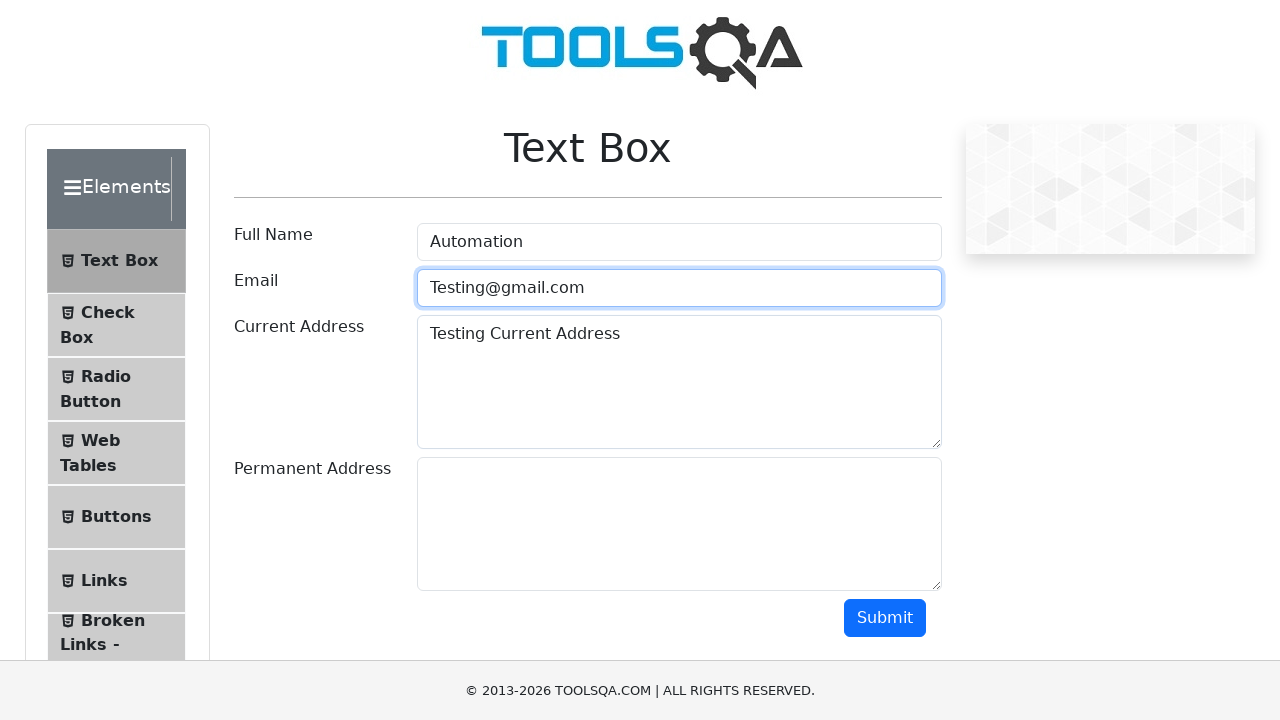

Filled Permanent Address field with 'Testing Permanent Address' on textarea[id='permanentAddress']
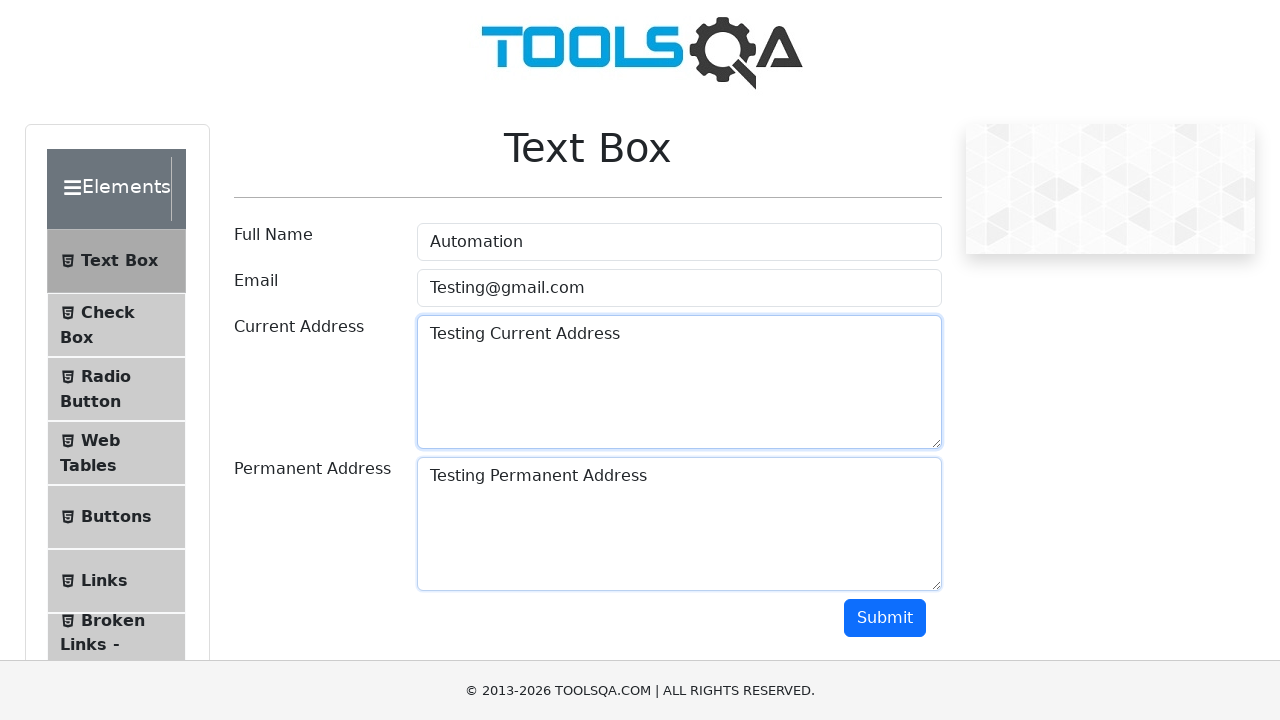

Clicked Submit button to submit the form at (885, 618) on button[id='submit']
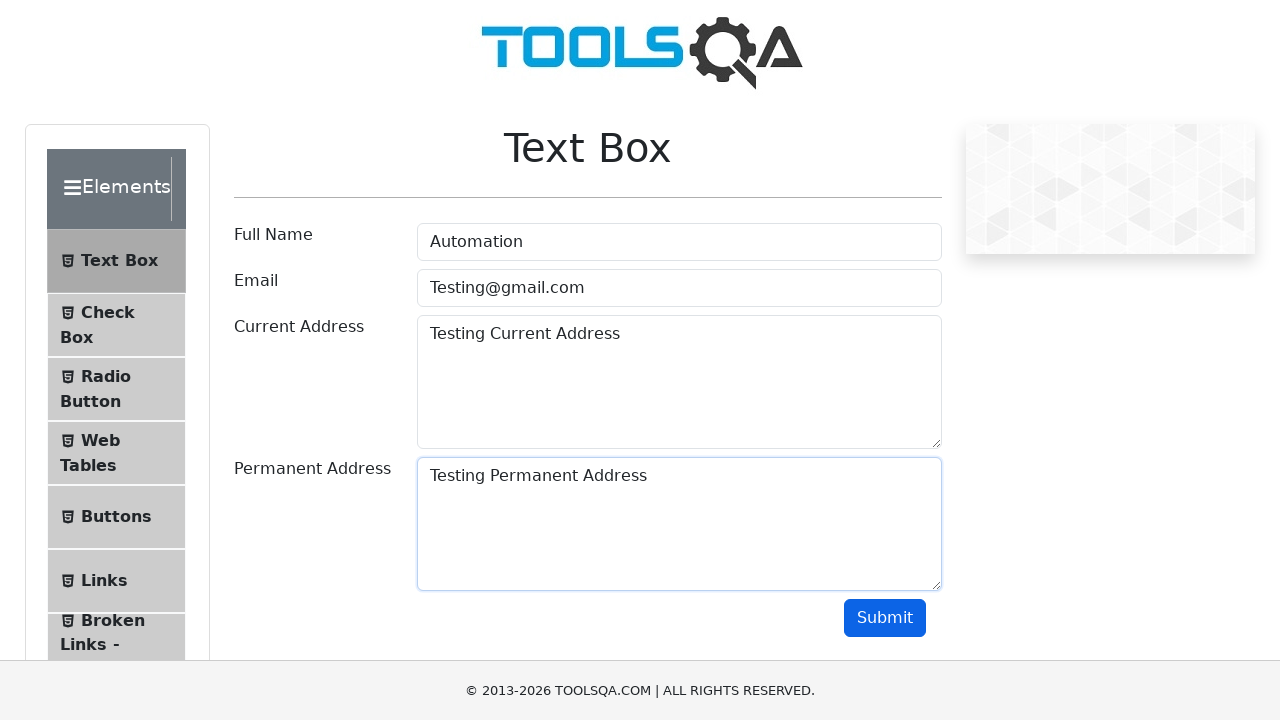

Waited for output section with submitted name to load
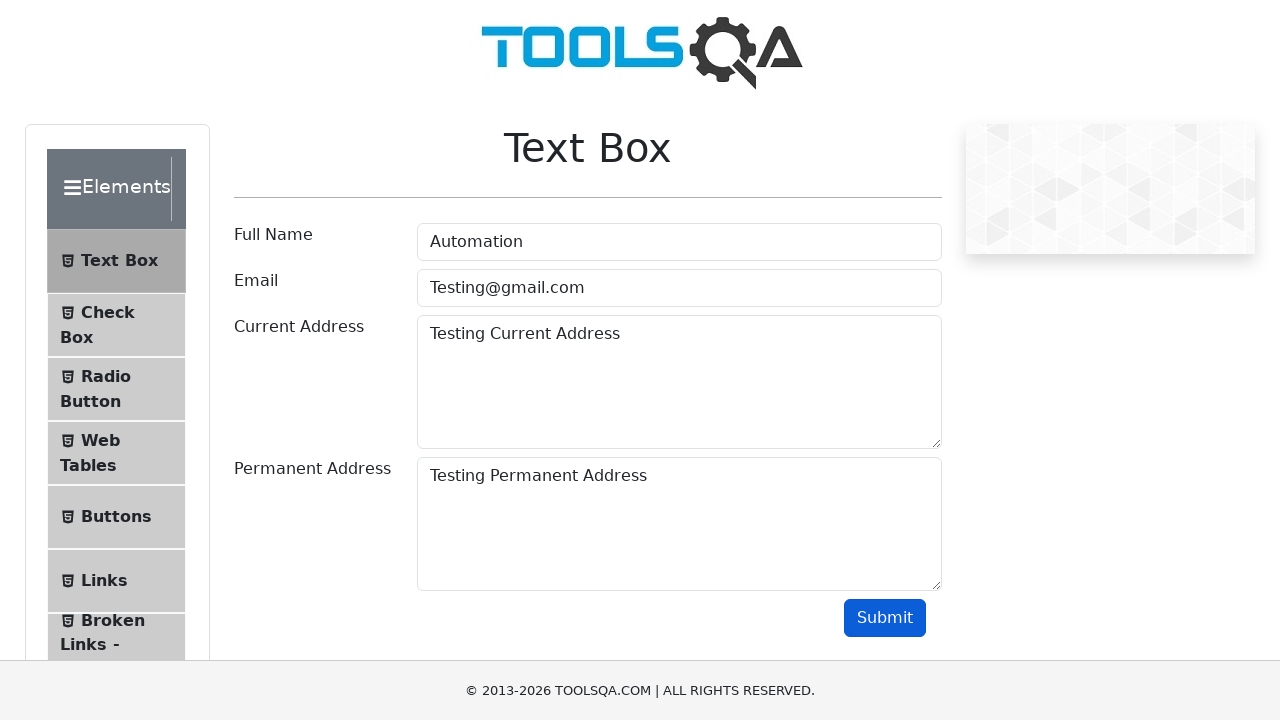

Located Full Name output element
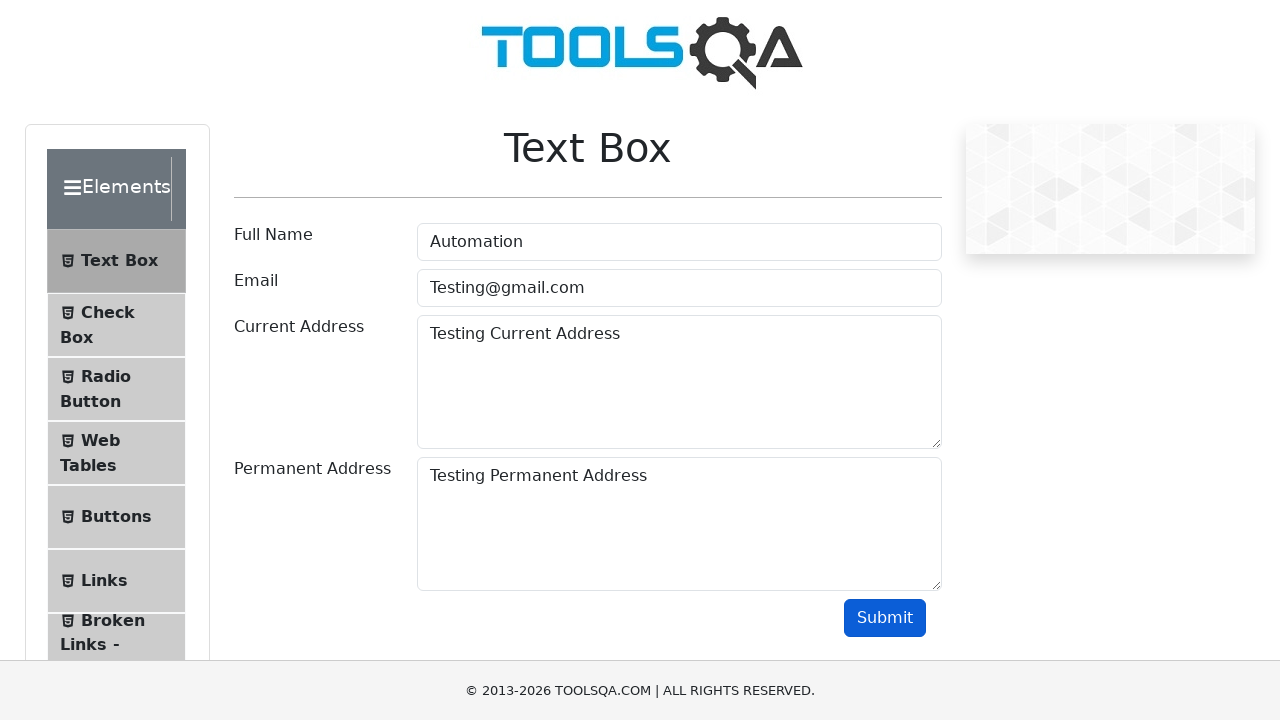

Located Email output element
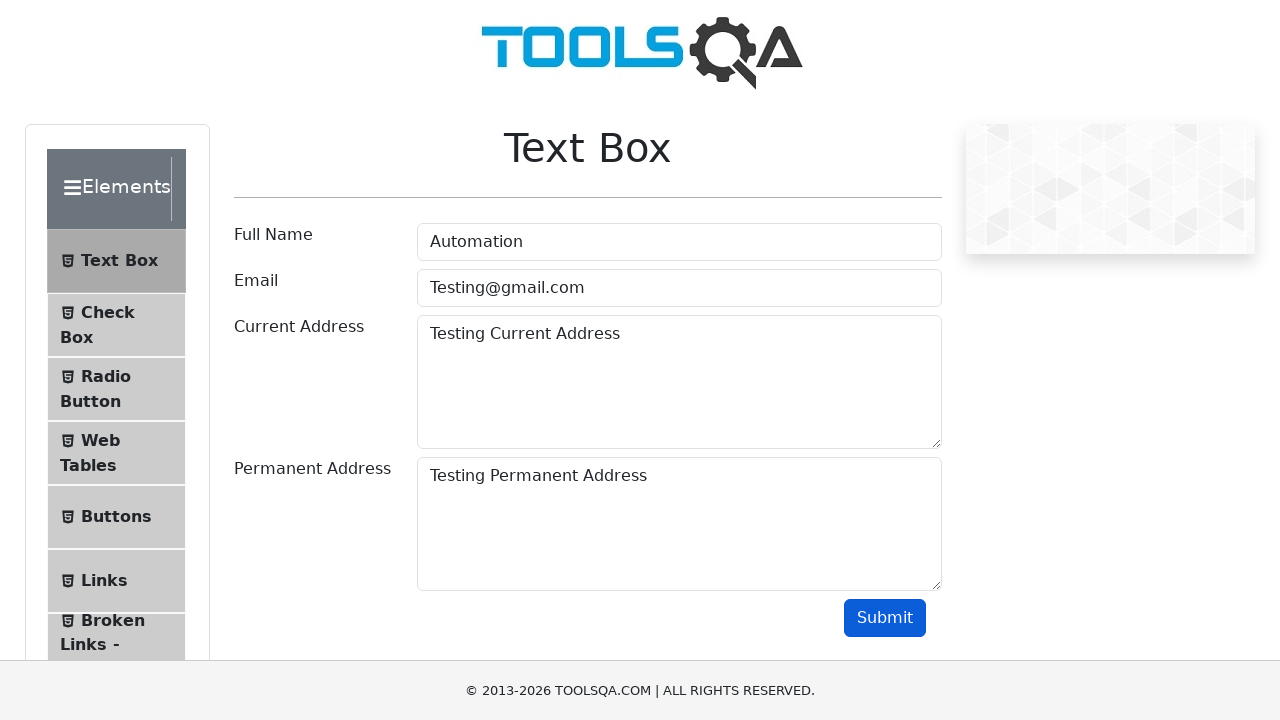

Verified 'Automation' is present in Full Name output
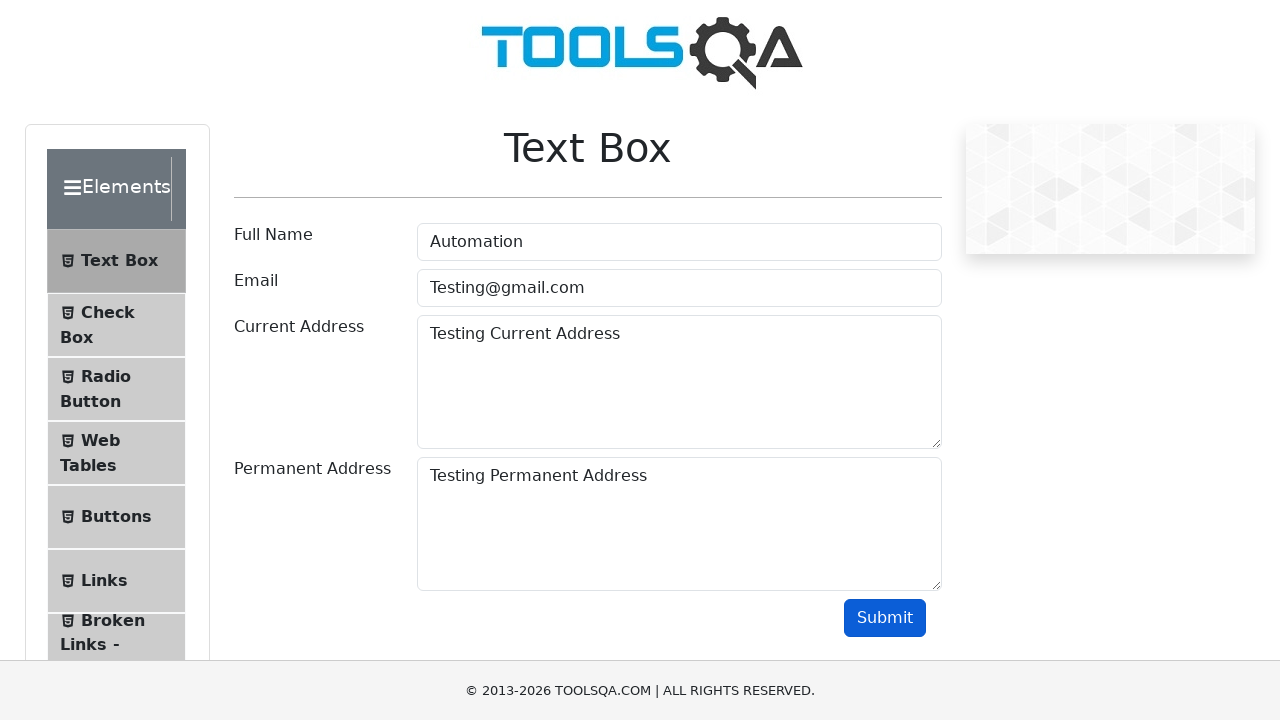

Verified 'Testing@gmail.com' is present in Email output
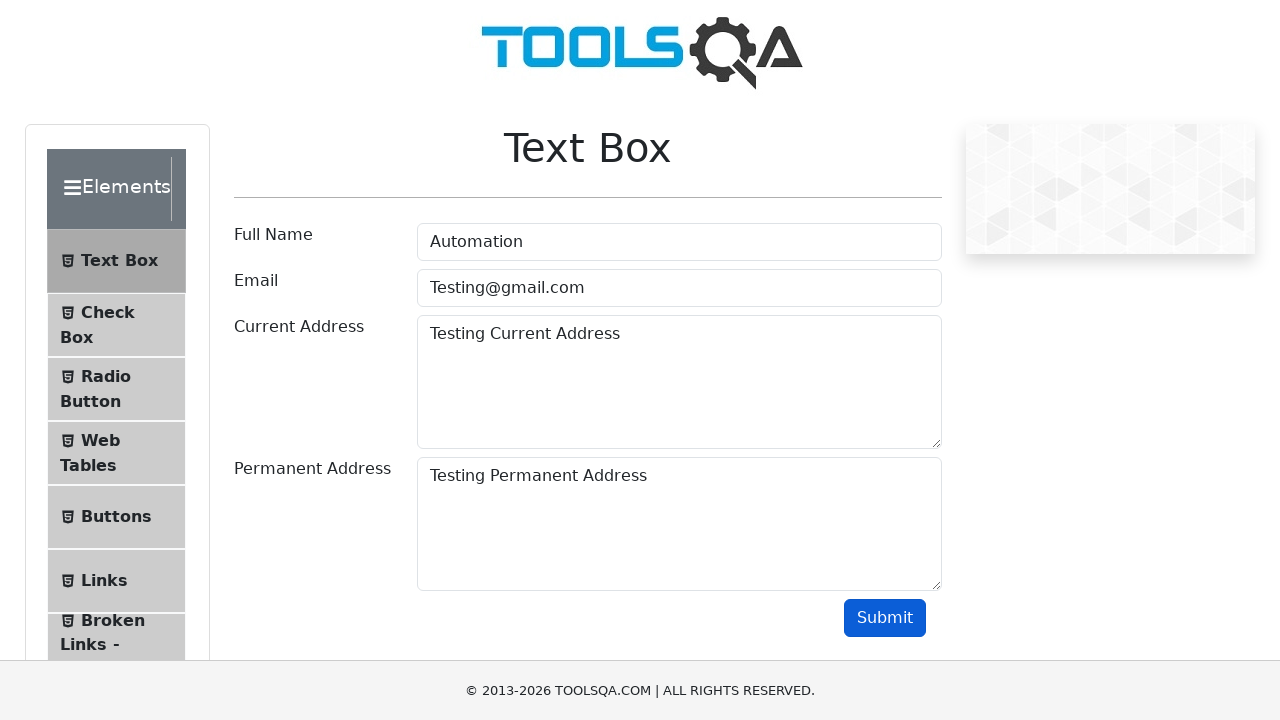

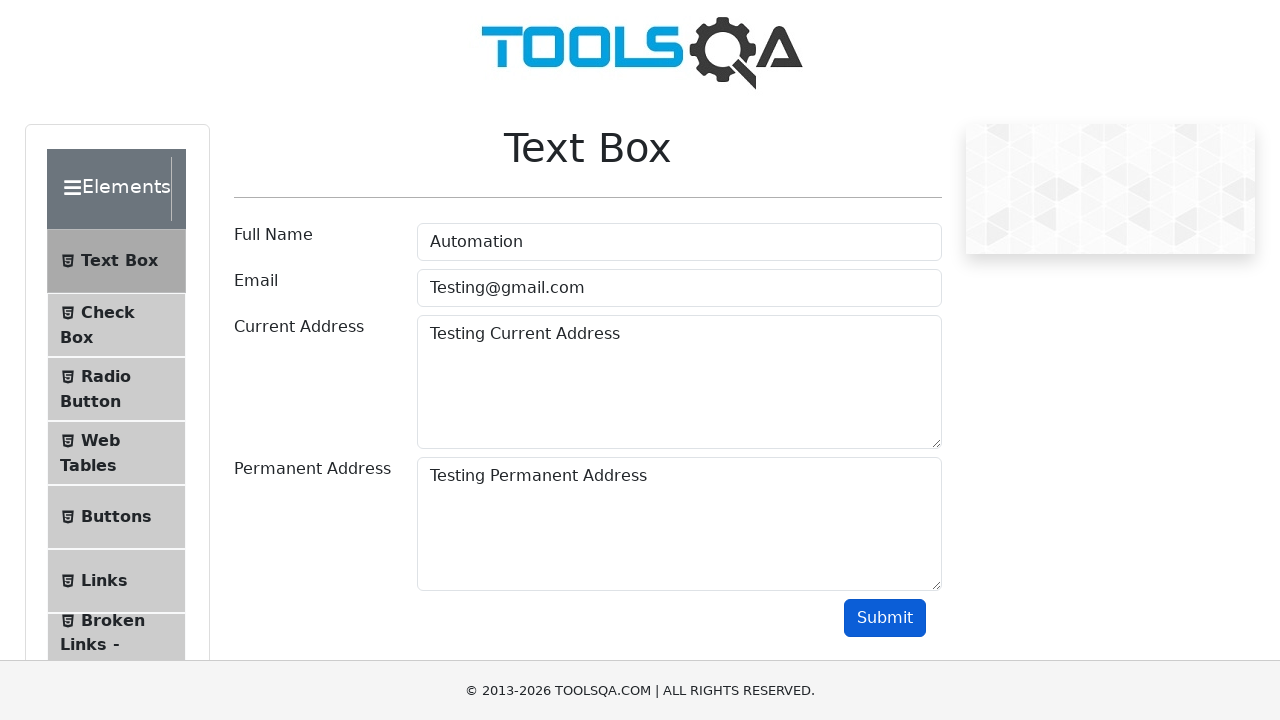